Tests an e-commerce end-to-end flow on demoblaze.com by selecting a product, verifying its details, adding it to cart, handling the confirmation alert, navigating to the cart, and initiating the place order process.

Starting URL: https://www.demoblaze.com/

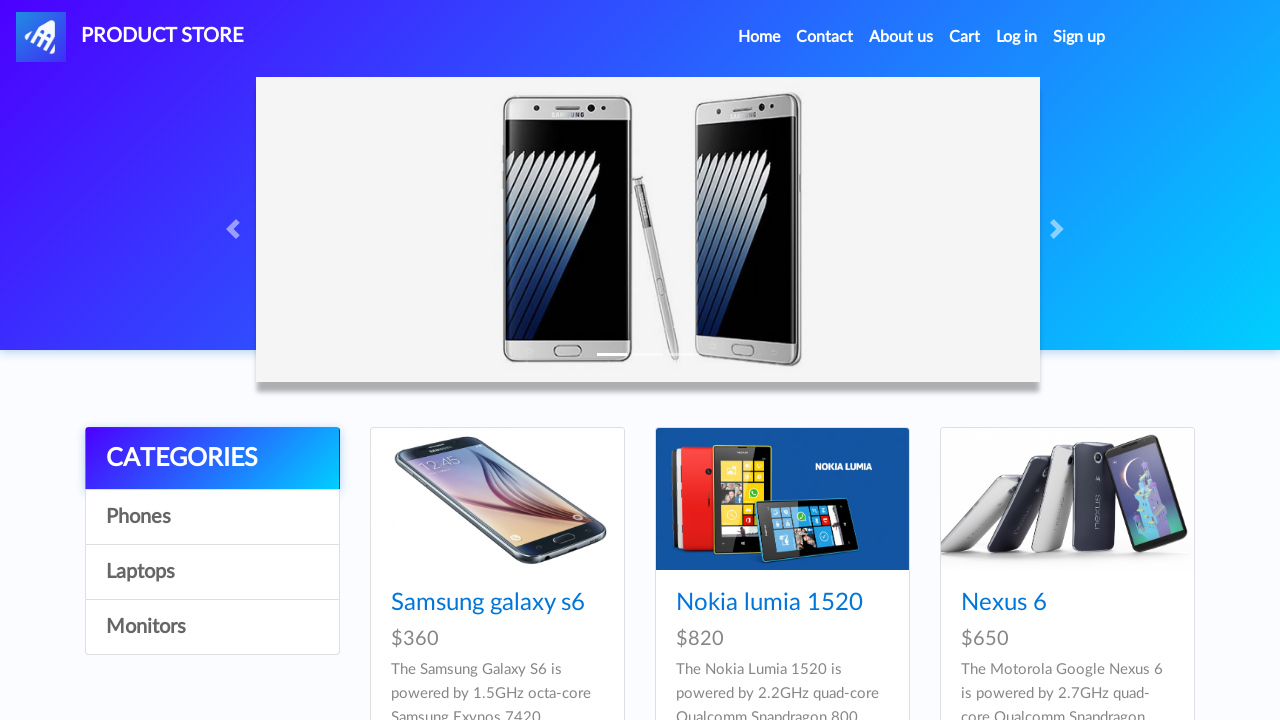

First product selector loaded
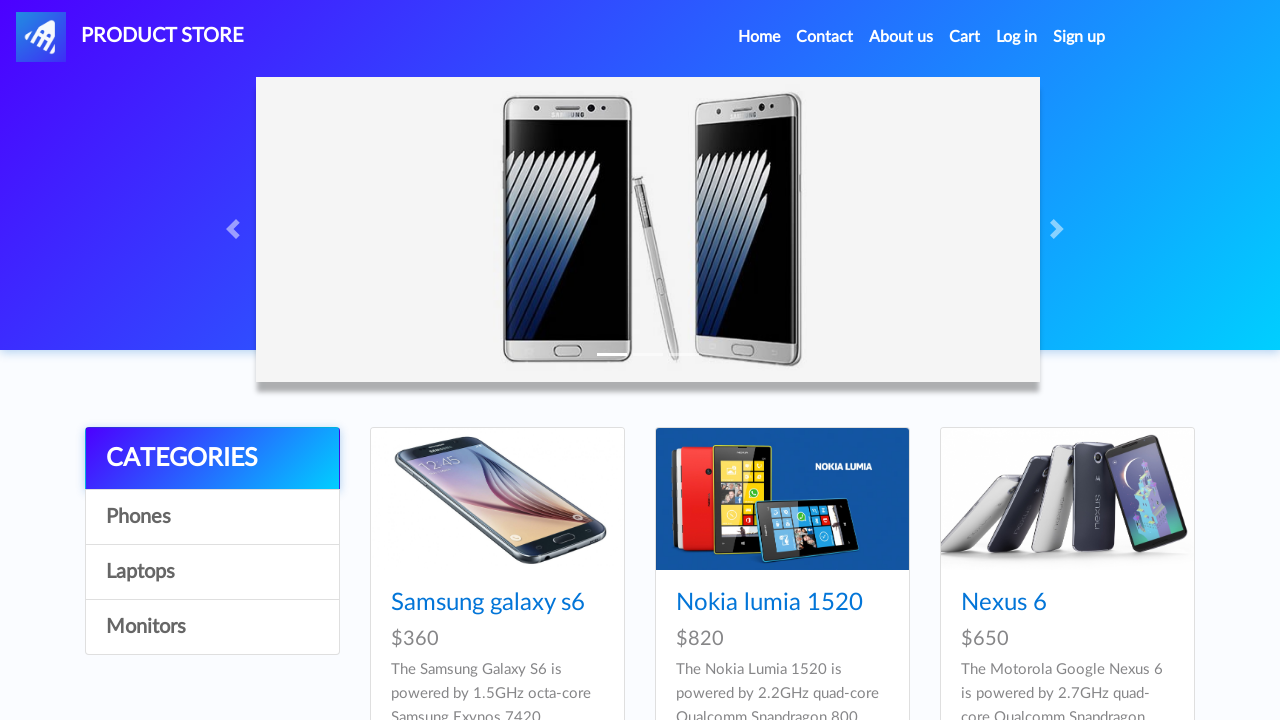

Clicked on first product at (488, 603) on xpath=//*[@id='tbodyid']/div[1]/div/div/h4/a
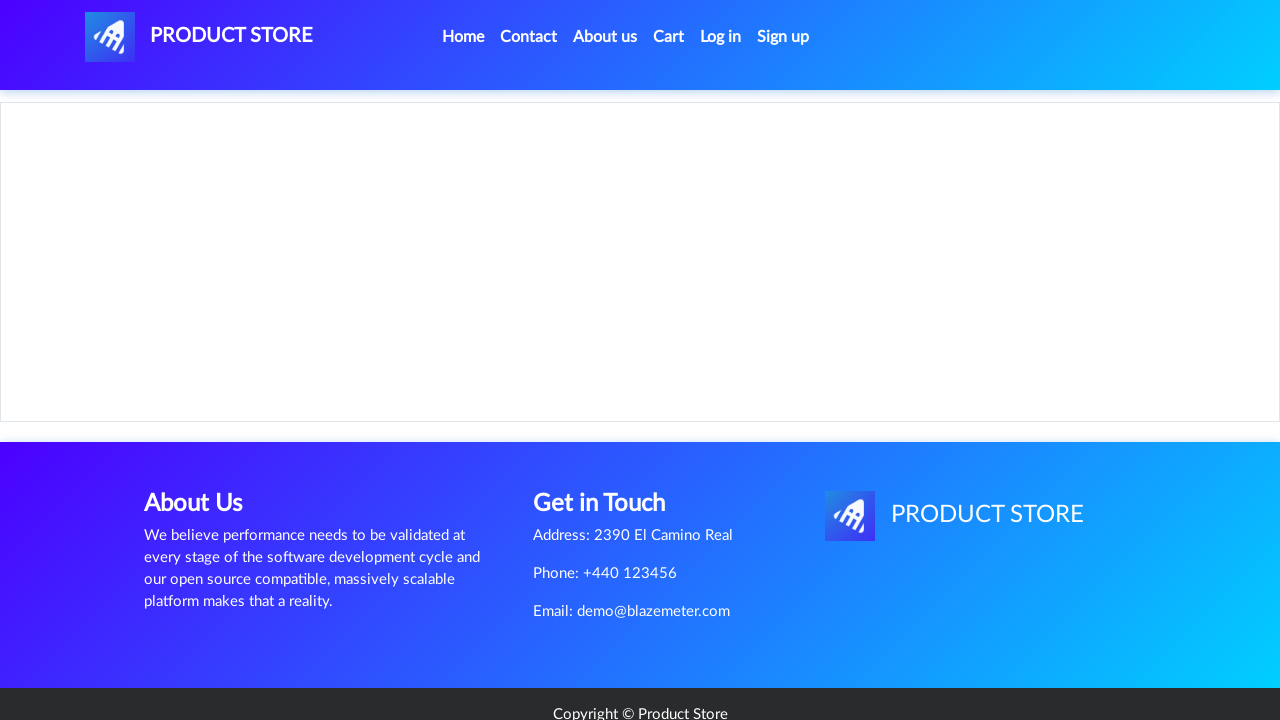

Product details page loaded with product name visible
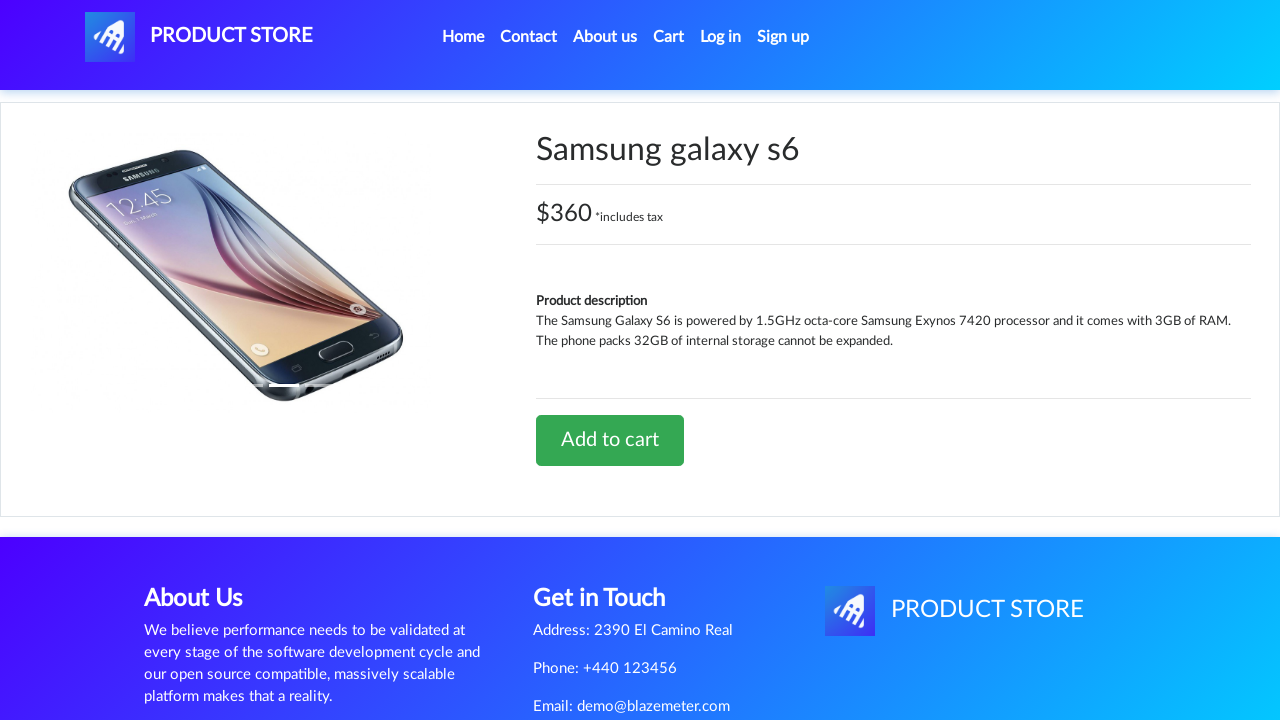

Clicked Add to Cart button at (610, 440) on xpath=//*[@id='tbodyid']/div[2]/div/a
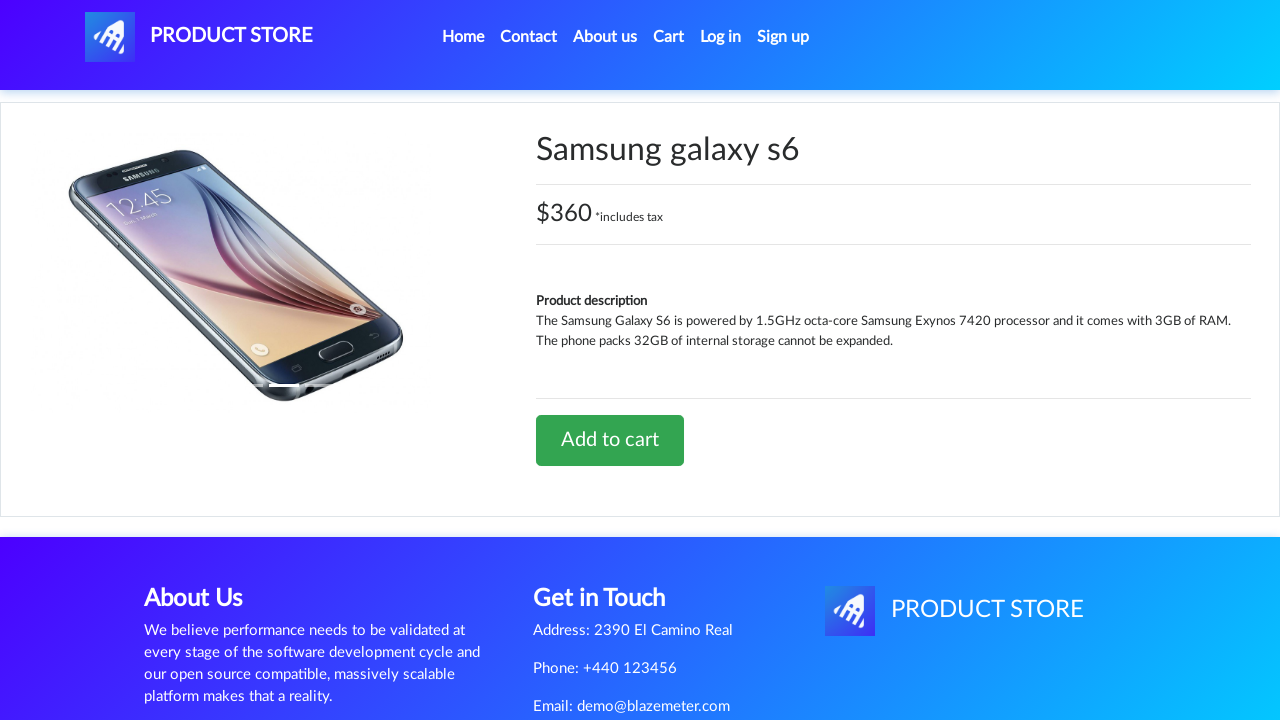

Set up dialog handler to accept confirmation alert
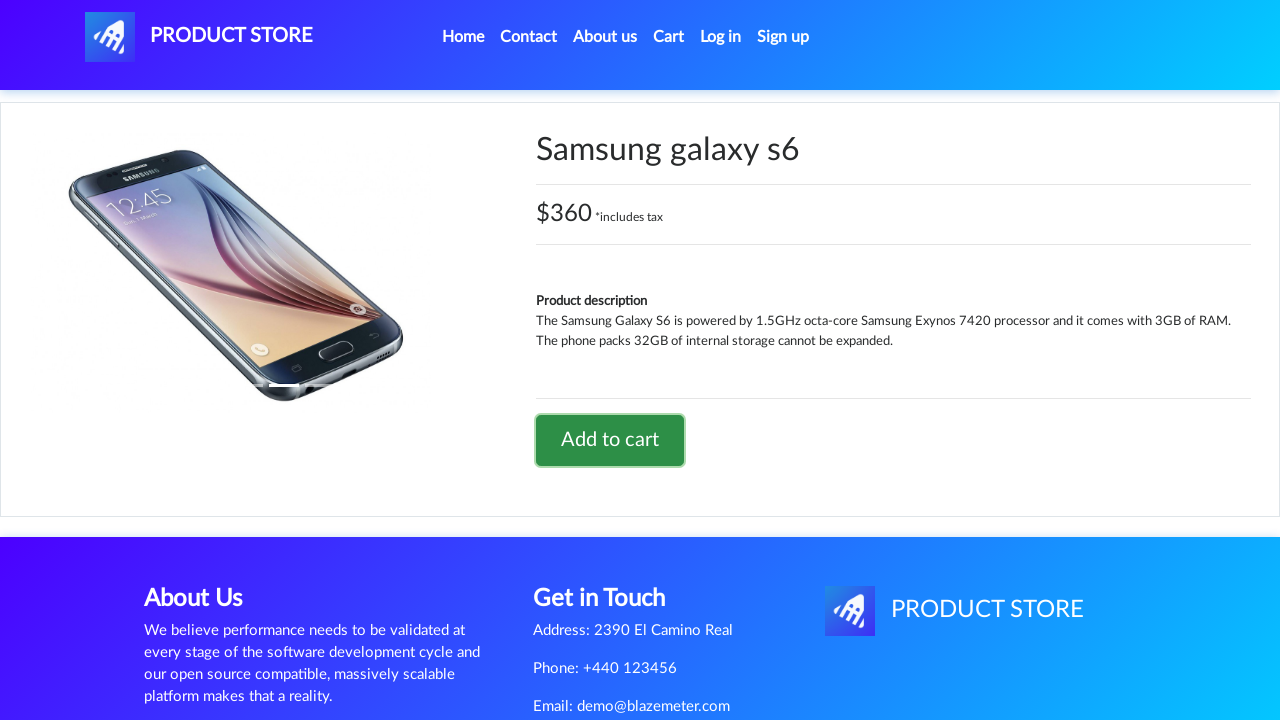

Alert confirmation was accepted
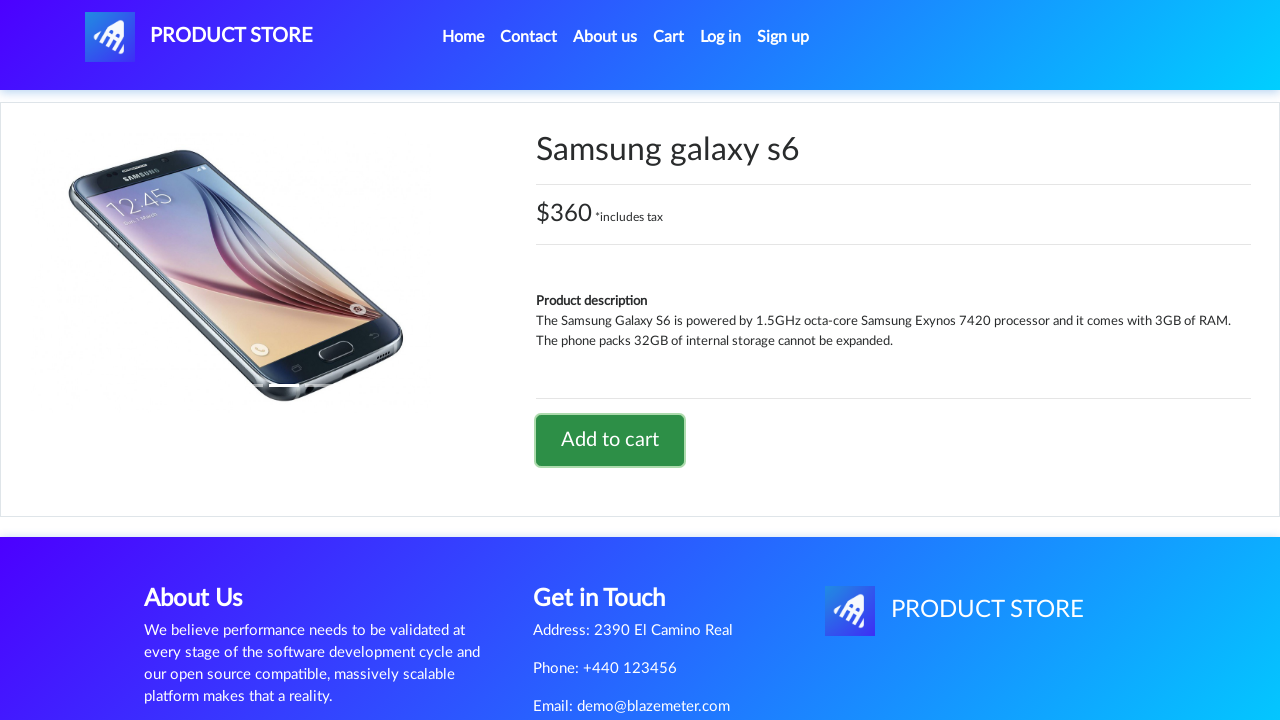

Clicked on Cart link to navigate to cart page at (669, 37) on #cartur
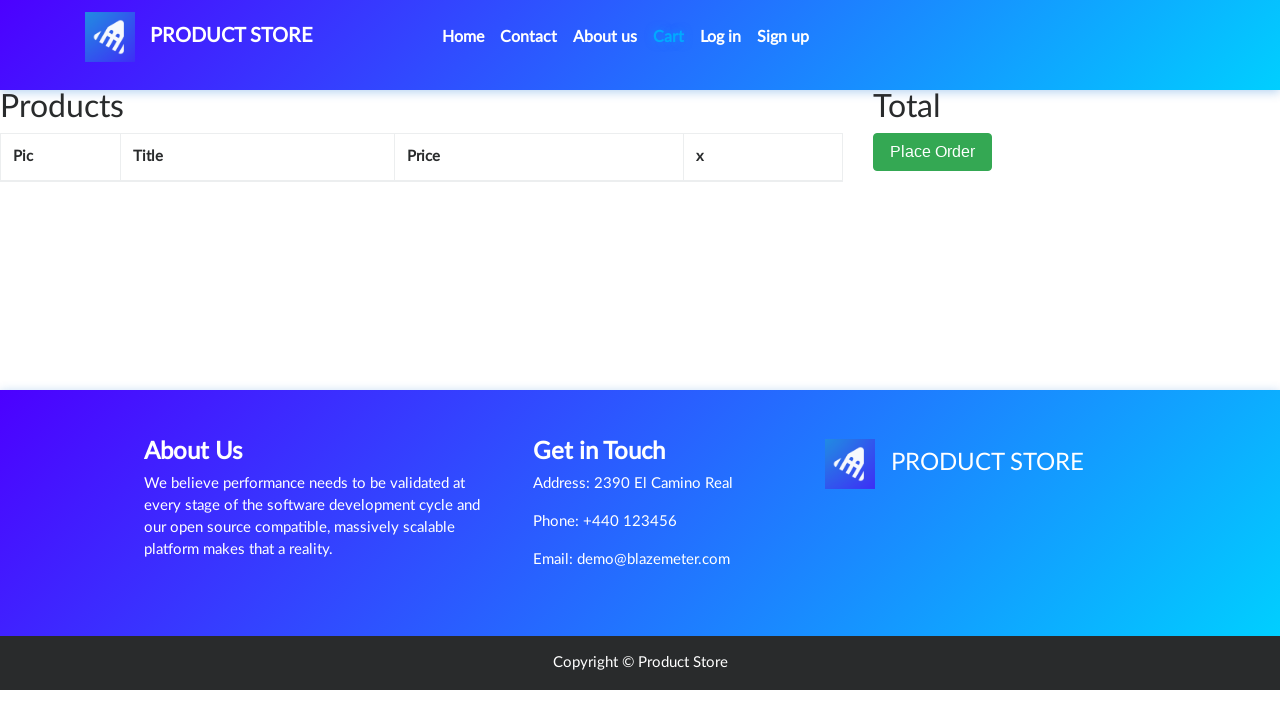

Cart page loaded with Place Order button visible
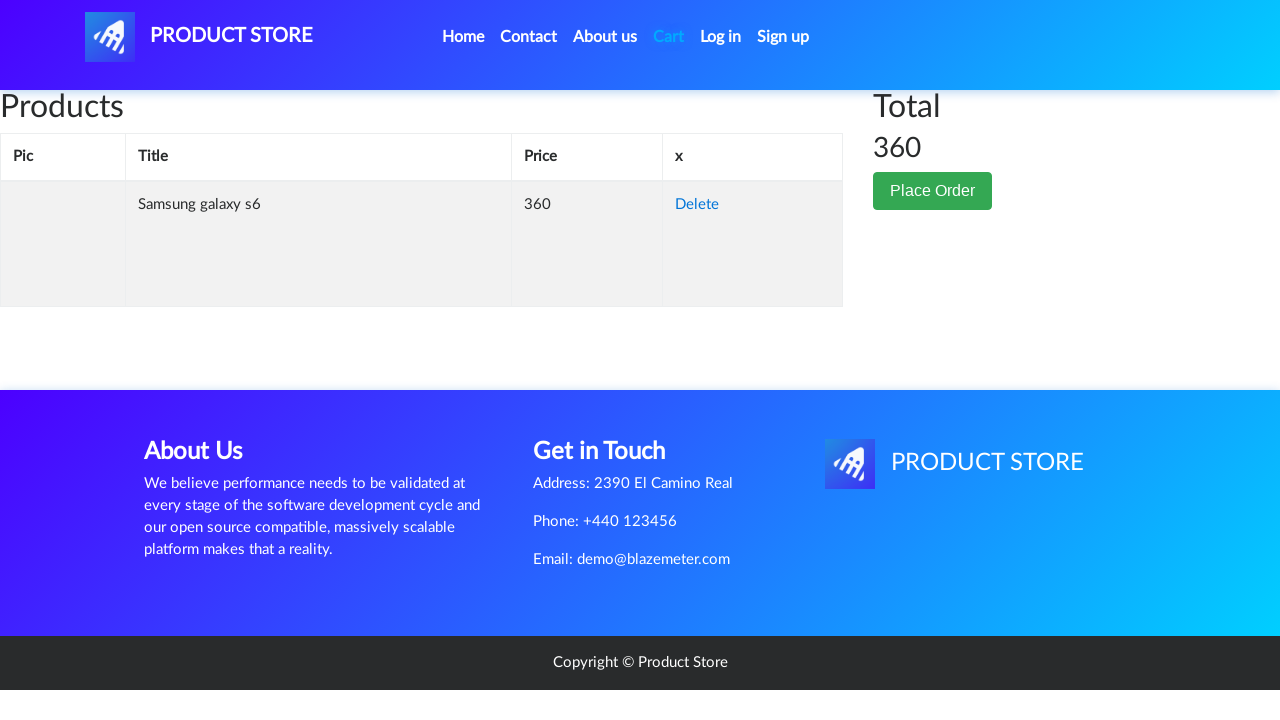

Clicked Place Order button to initiate checkout at (933, 191) on xpath=//*[@id='page-wrapper']/div/div[2]/button
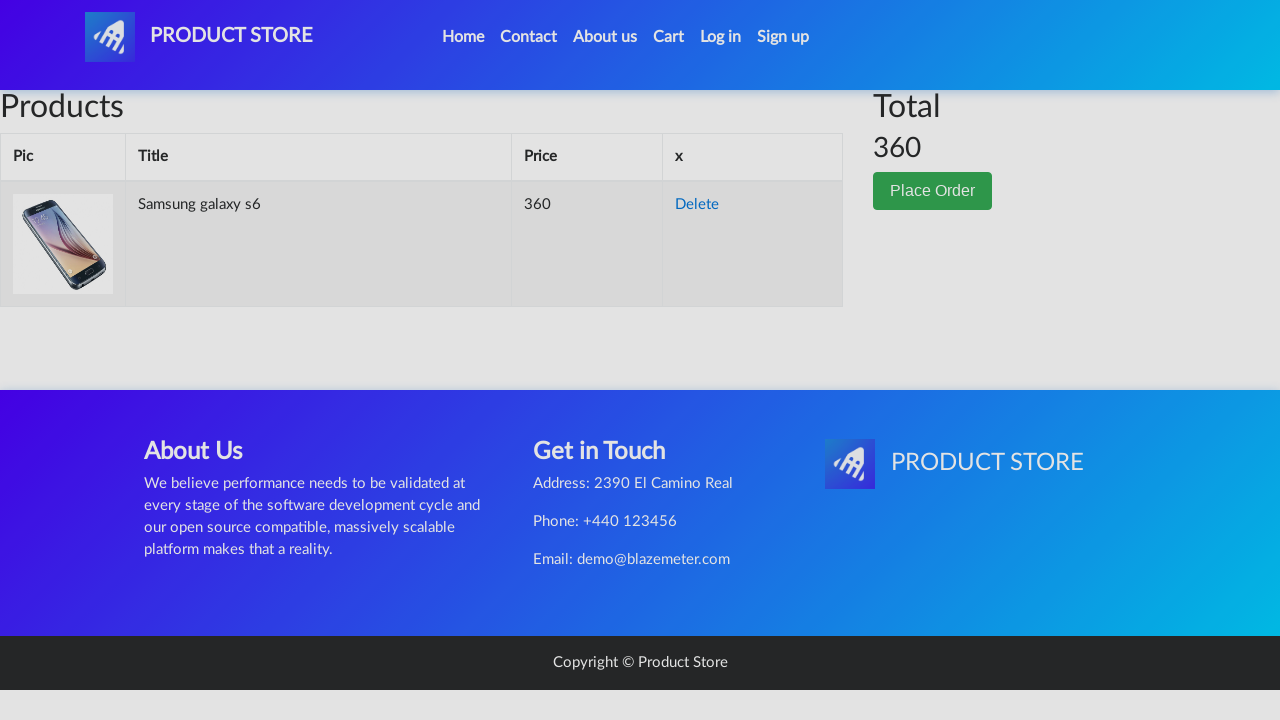

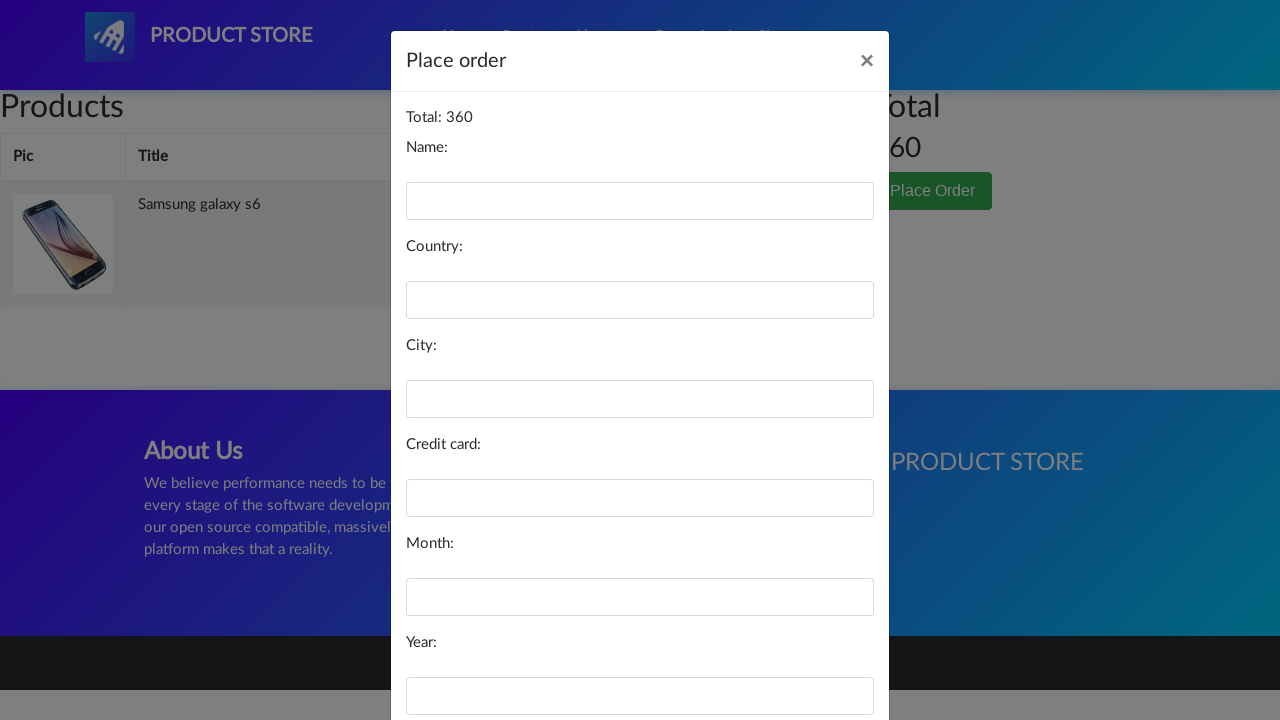